Tests that new todo items are appended to the bottom of the list by creating 3 items and verifying the count

Starting URL: https://demo.playwright.dev/todomvc

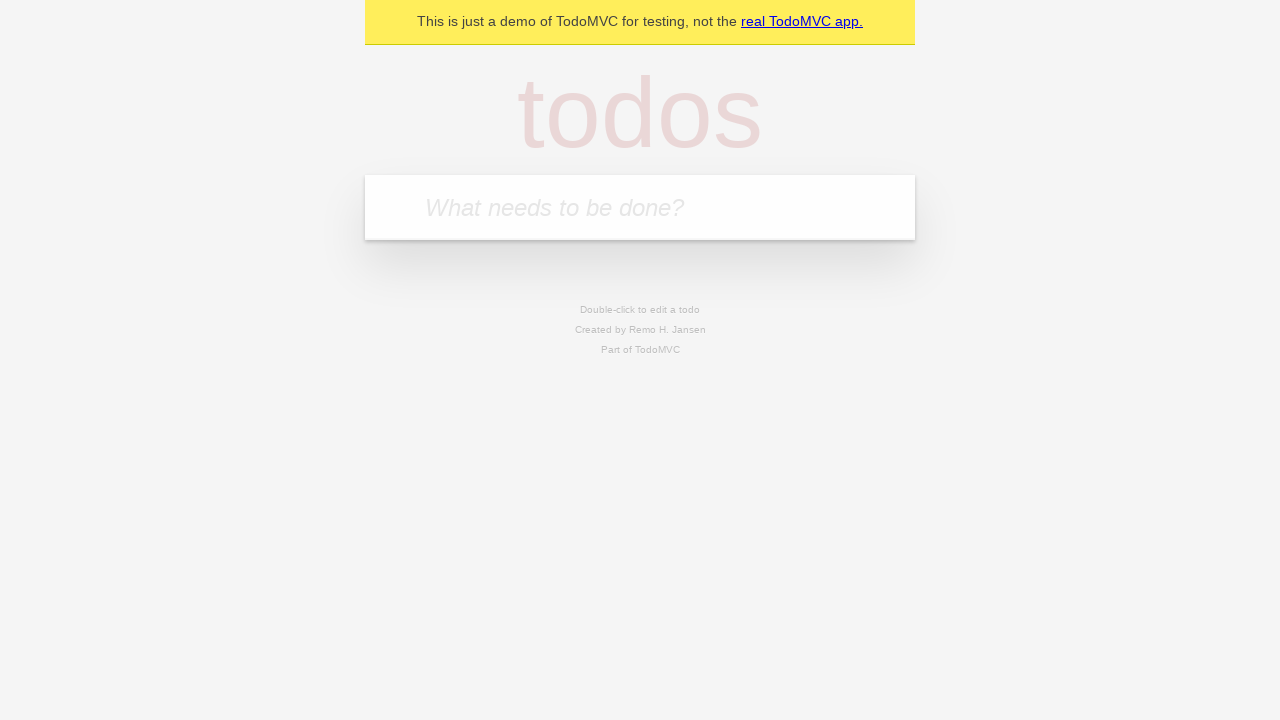

Located the 'What needs to be done?' input field
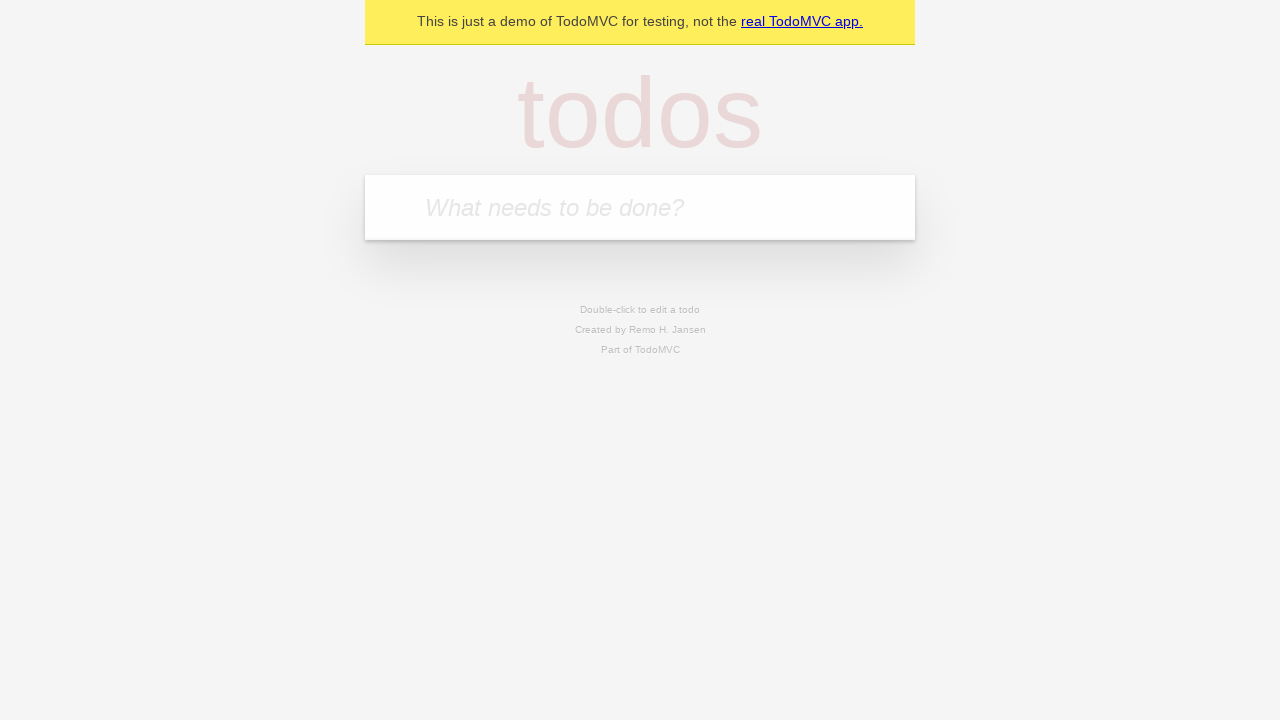

Filled todo input with 'buy some cheese' on internal:attr=[placeholder="What needs to be done?"i]
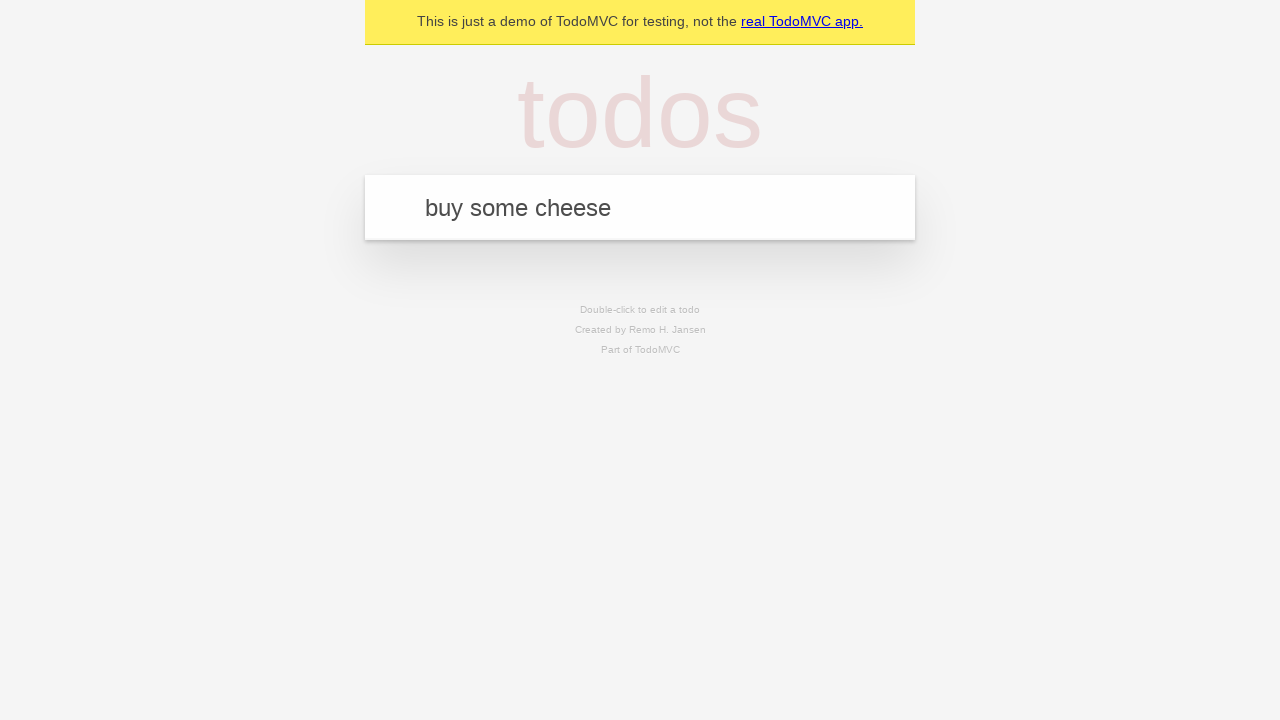

Pressed Enter to add todo item 'buy some cheese' on internal:attr=[placeholder="What needs to be done?"i]
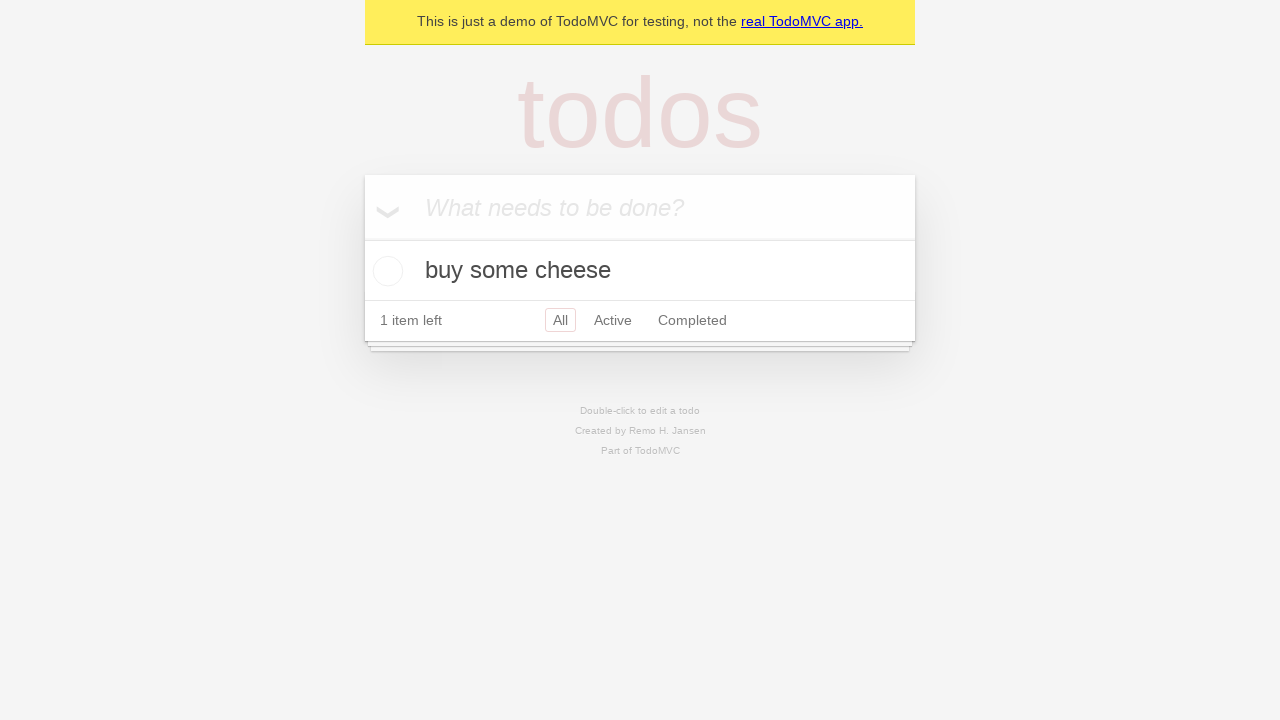

Filled todo input with 'feed the cat' on internal:attr=[placeholder="What needs to be done?"i]
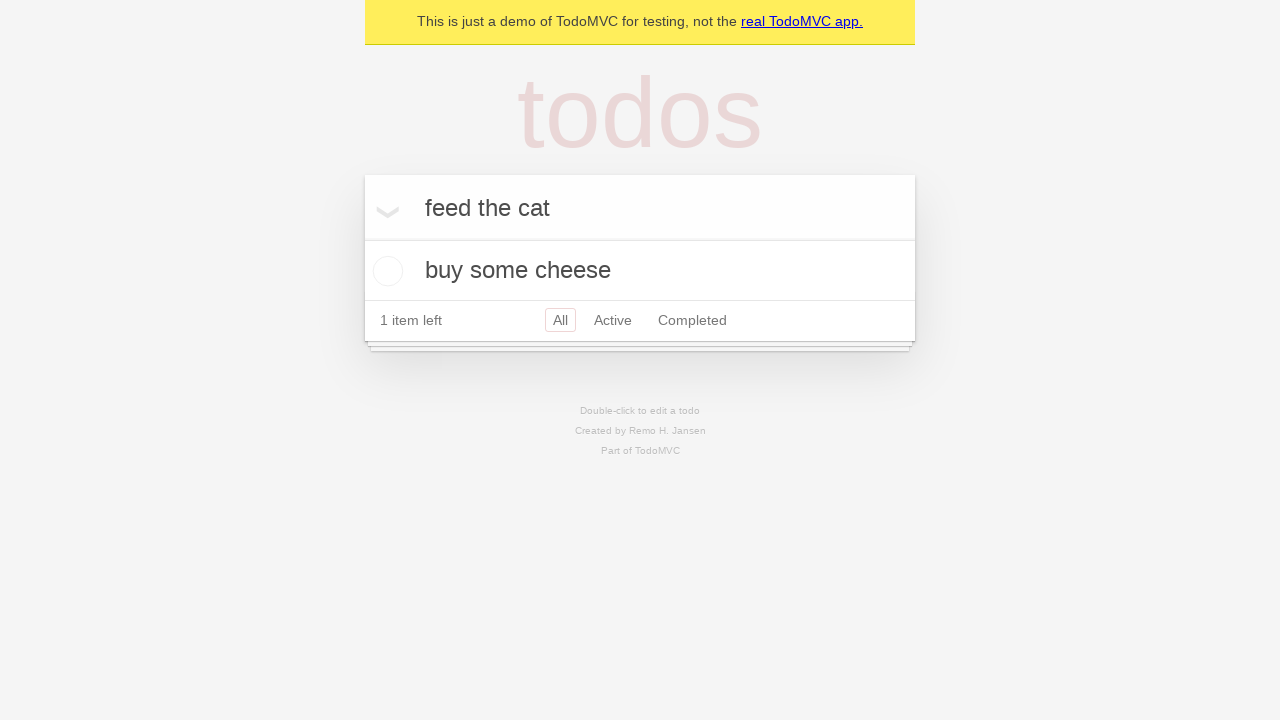

Pressed Enter to add todo item 'feed the cat' on internal:attr=[placeholder="What needs to be done?"i]
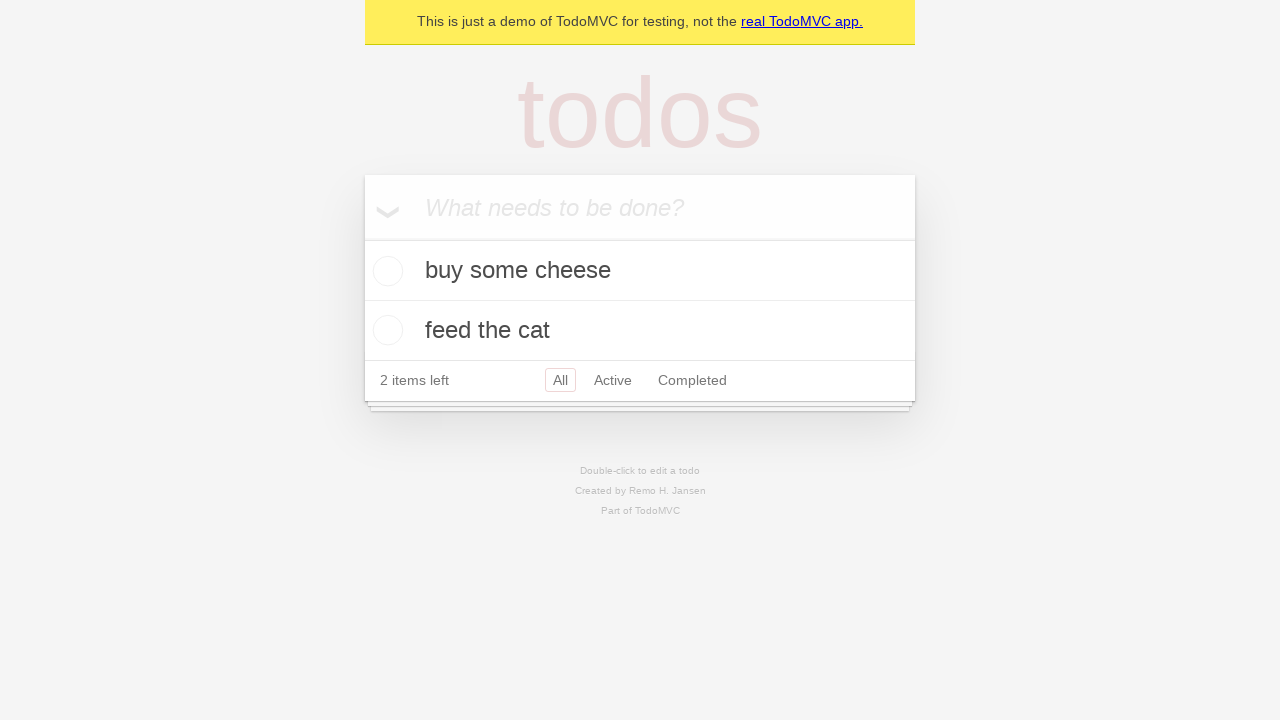

Filled todo input with 'book a doctors appointment' on internal:attr=[placeholder="What needs to be done?"i]
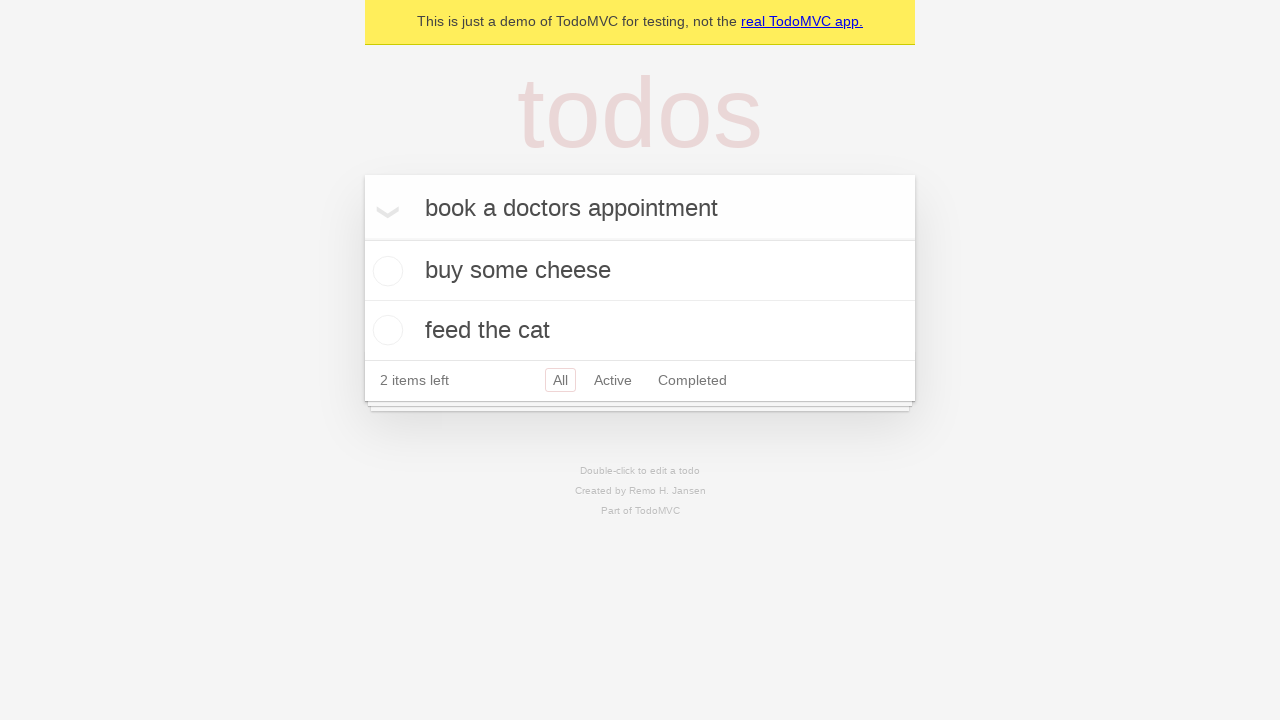

Pressed Enter to add todo item 'book a doctors appointment' on internal:attr=[placeholder="What needs to be done?"i]
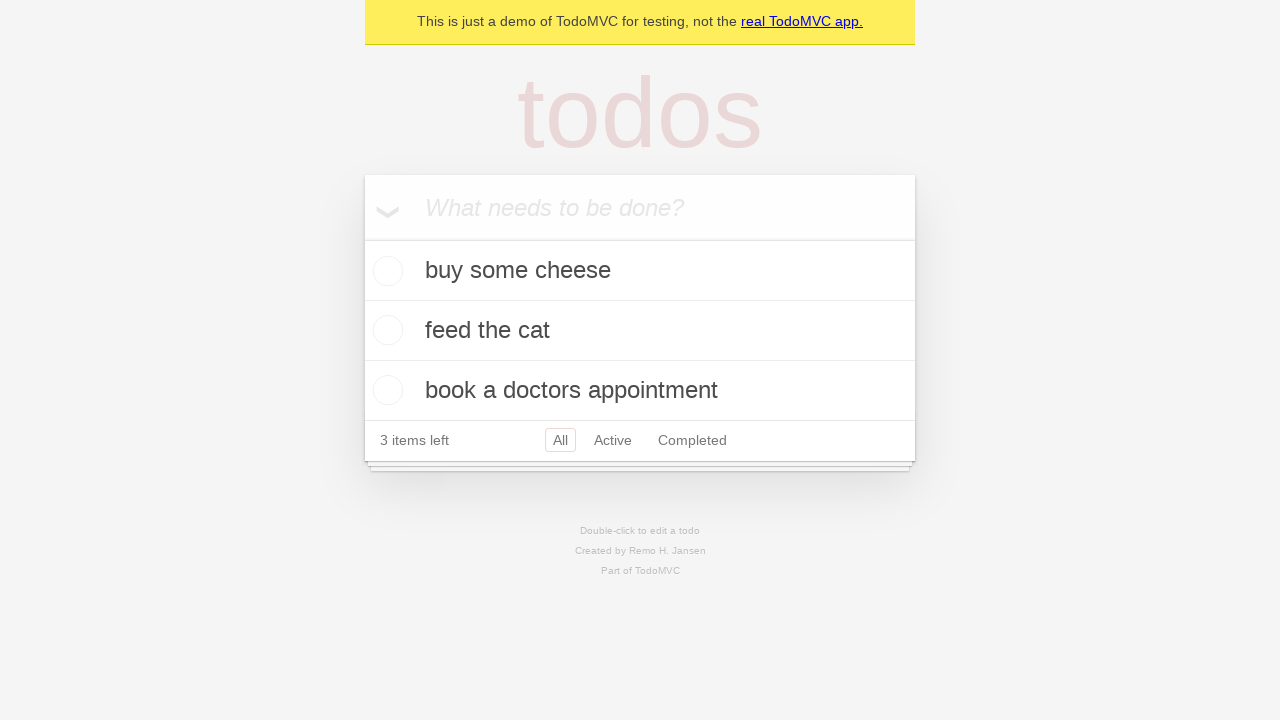

Verified that '3 items left' text is visible - all items successfully appended to the list
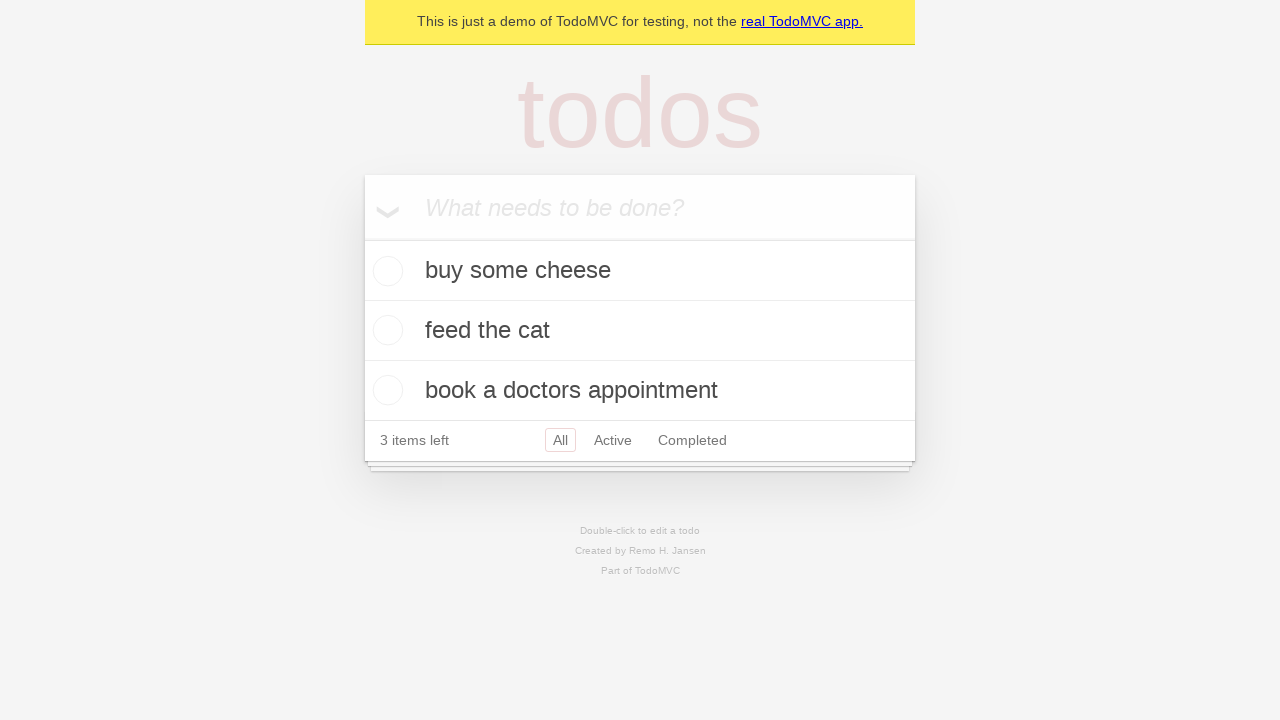

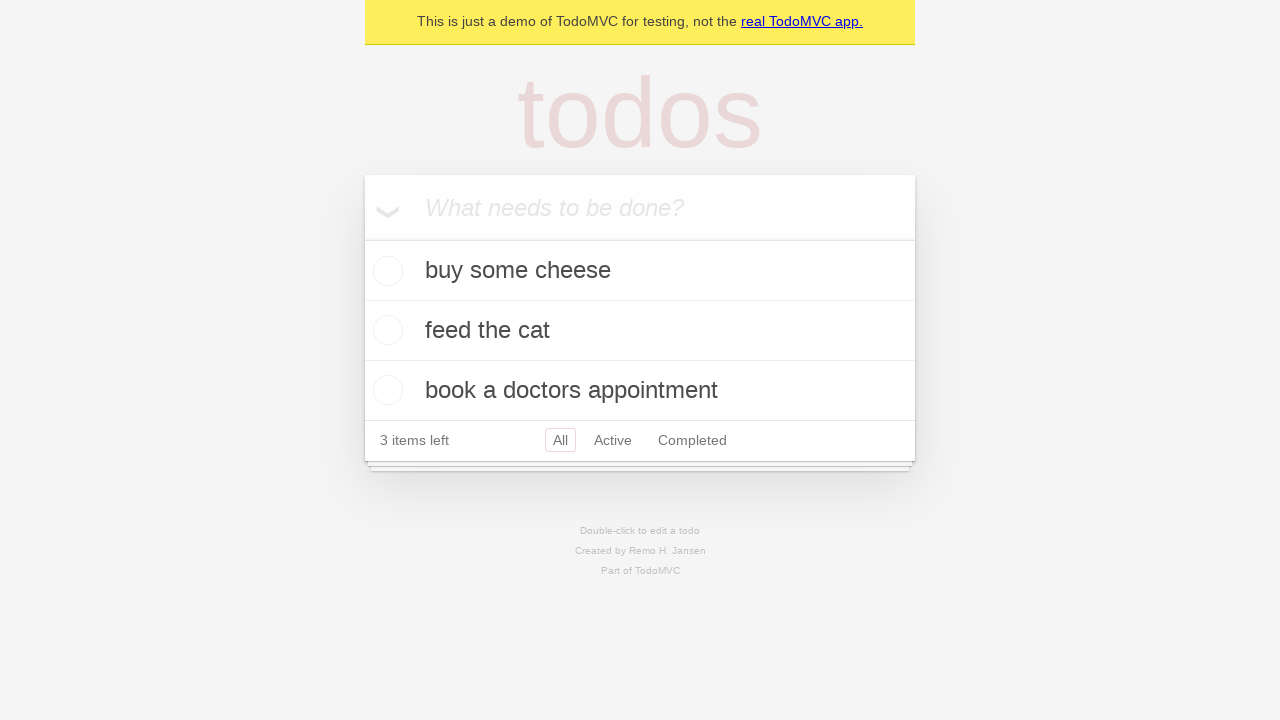